Tests user registration with valid username and password on a demo registration form, verifying the success message is displayed.

Starting URL: https://anatoly-karpovich.github.io/demo-login-form/

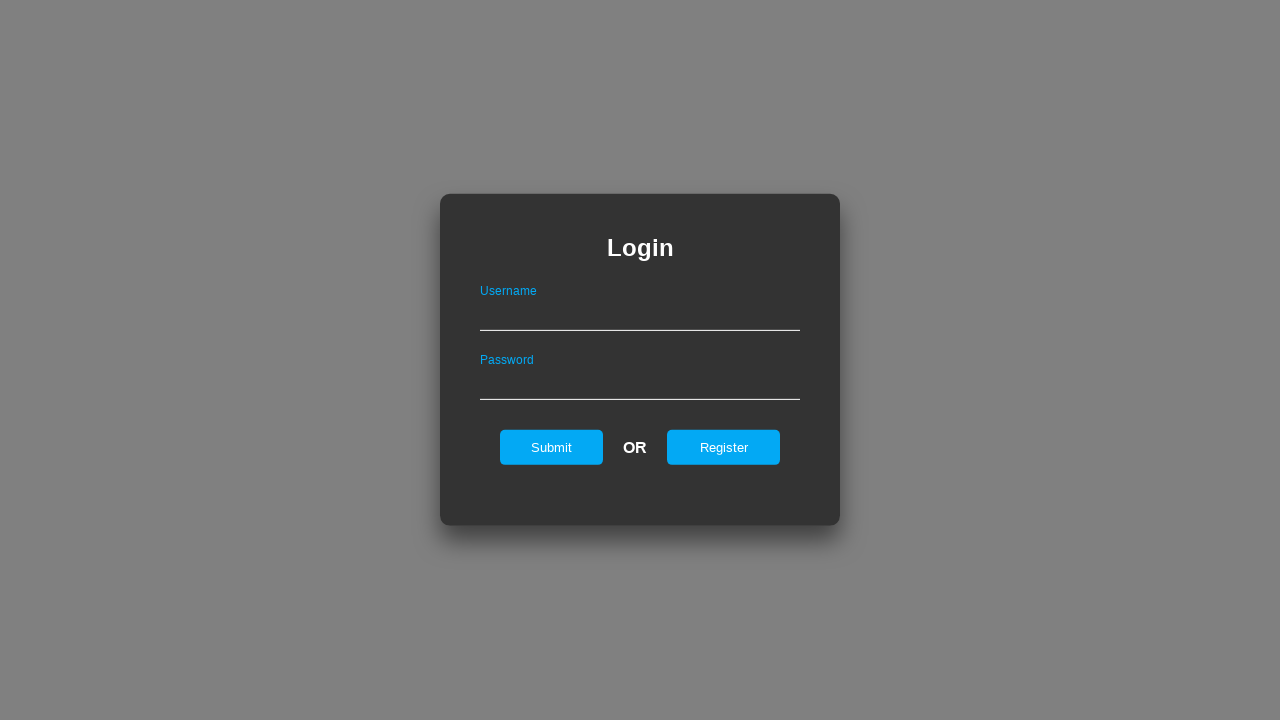

Clicked register button to navigate to registration form at (724, 447) on #registerOnLogin
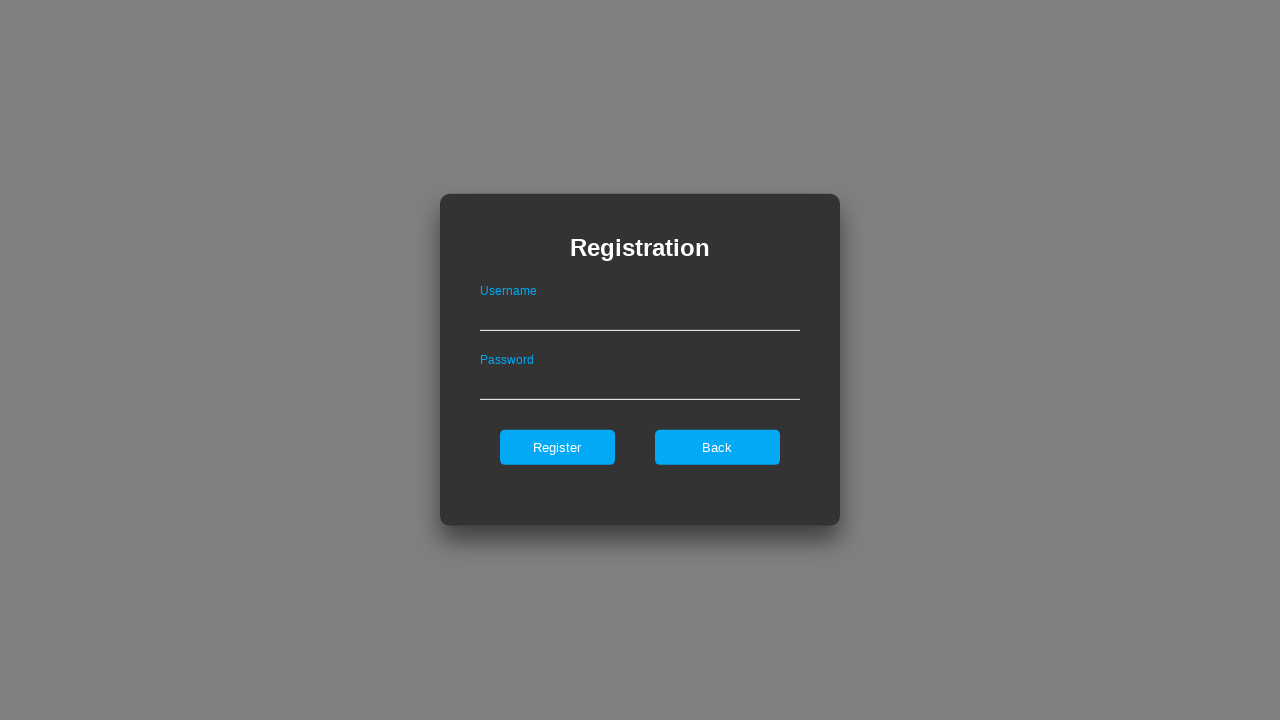

Registration form is displayed
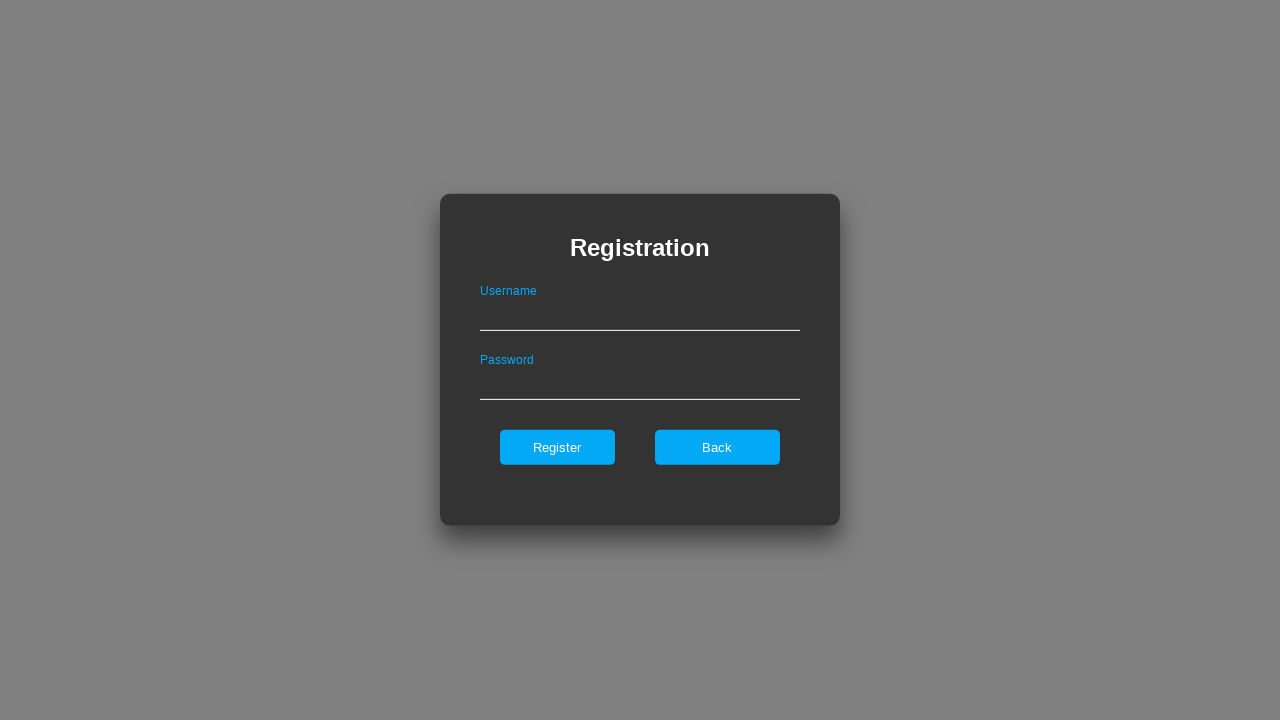

Filled username field with 'someUserName' on #userNameOnRegister
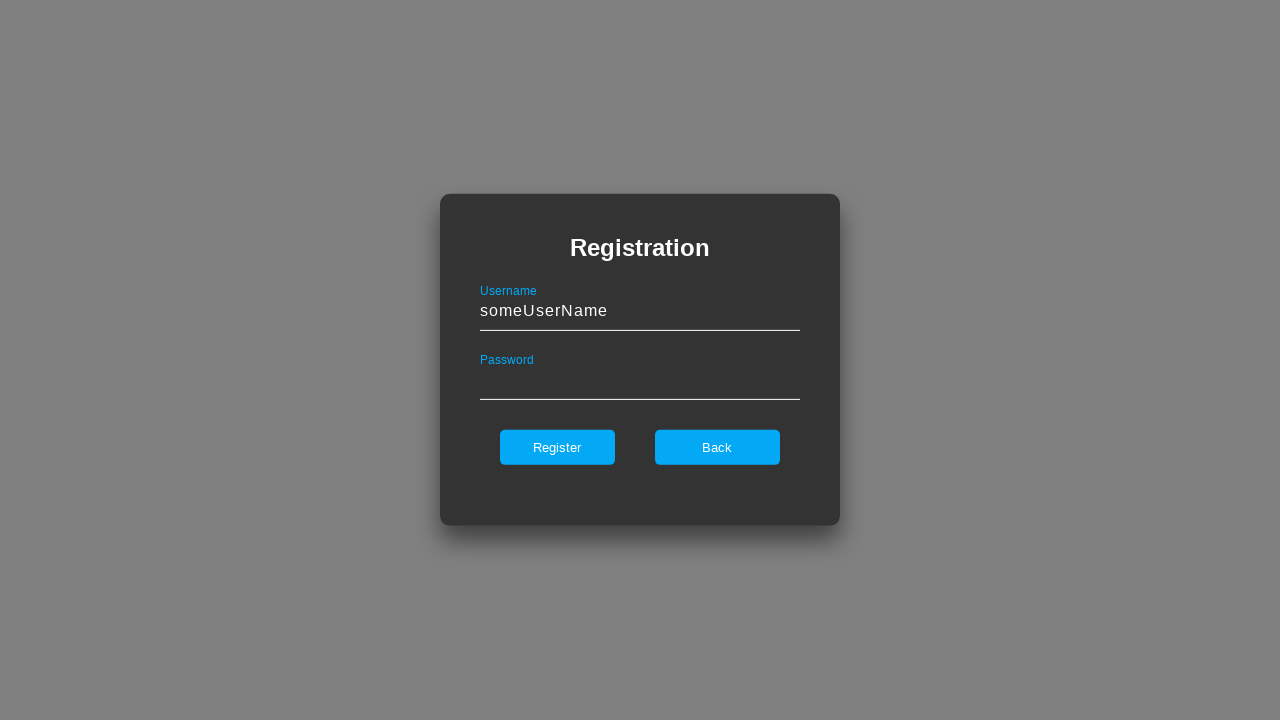

Filled password field with 'somePassword' on #passwordOnRegister
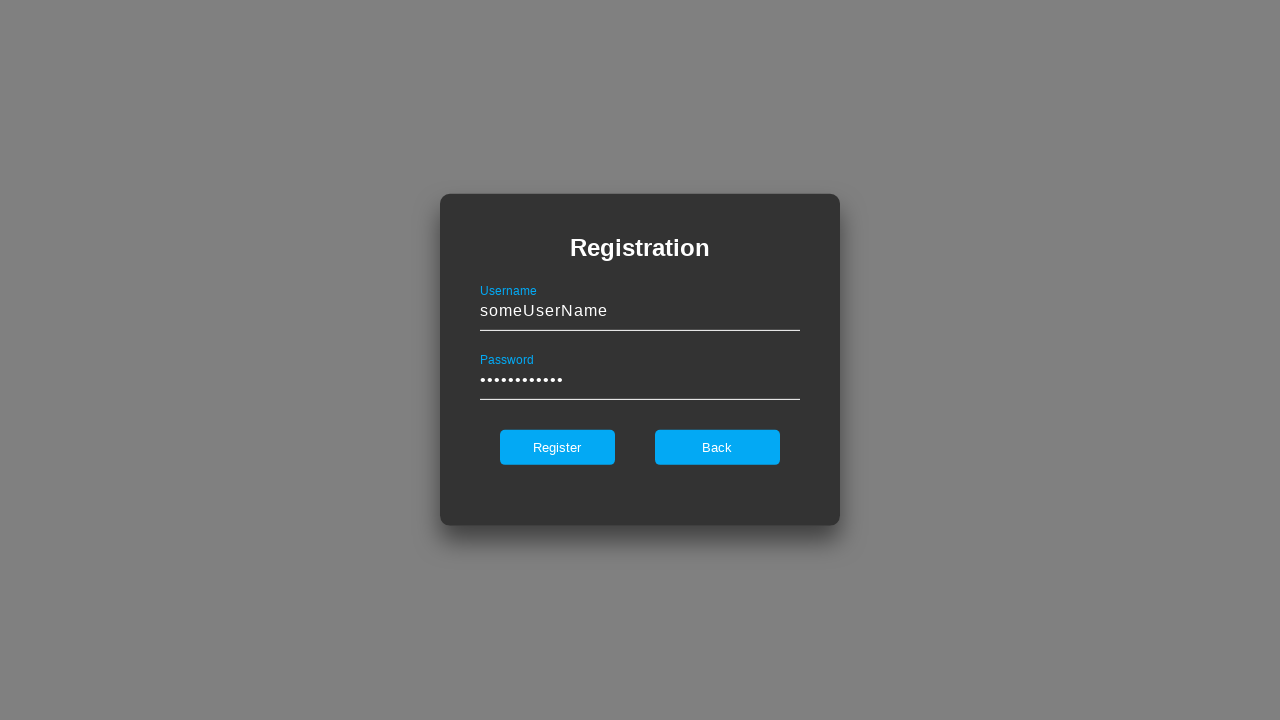

Clicked register button to submit registration form at (557, 447) on #register
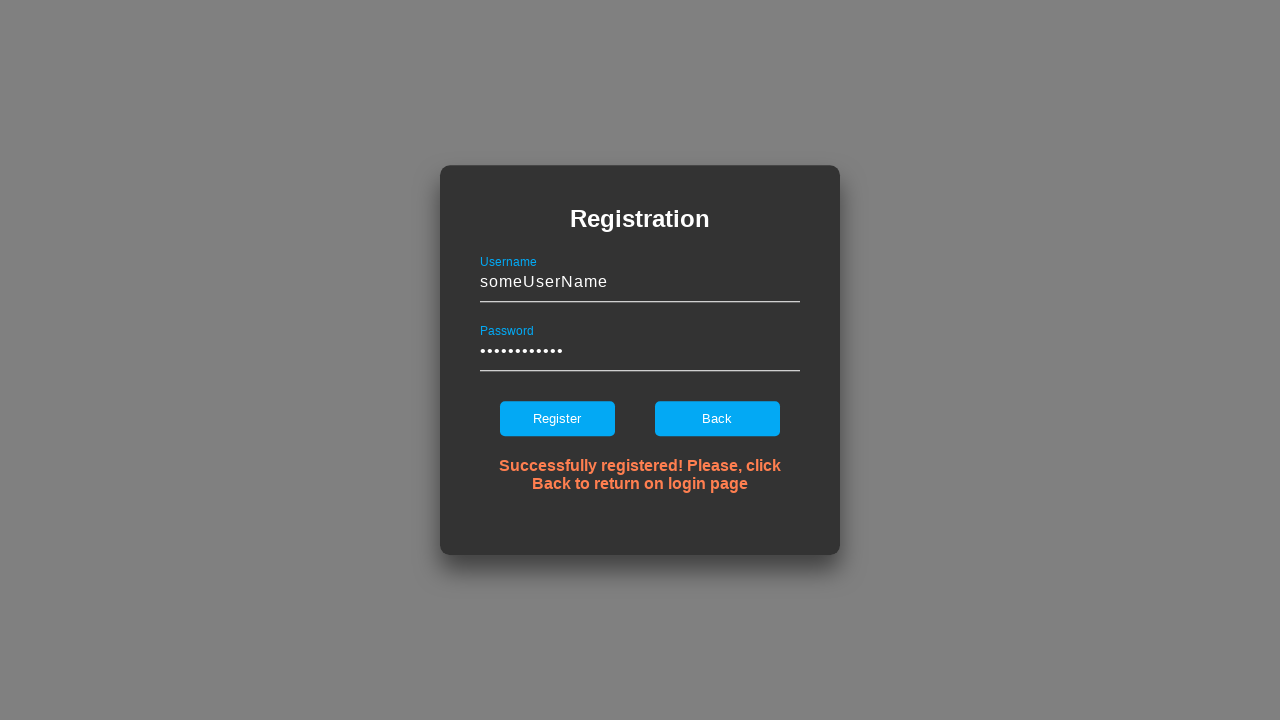

Success message displayed after registration
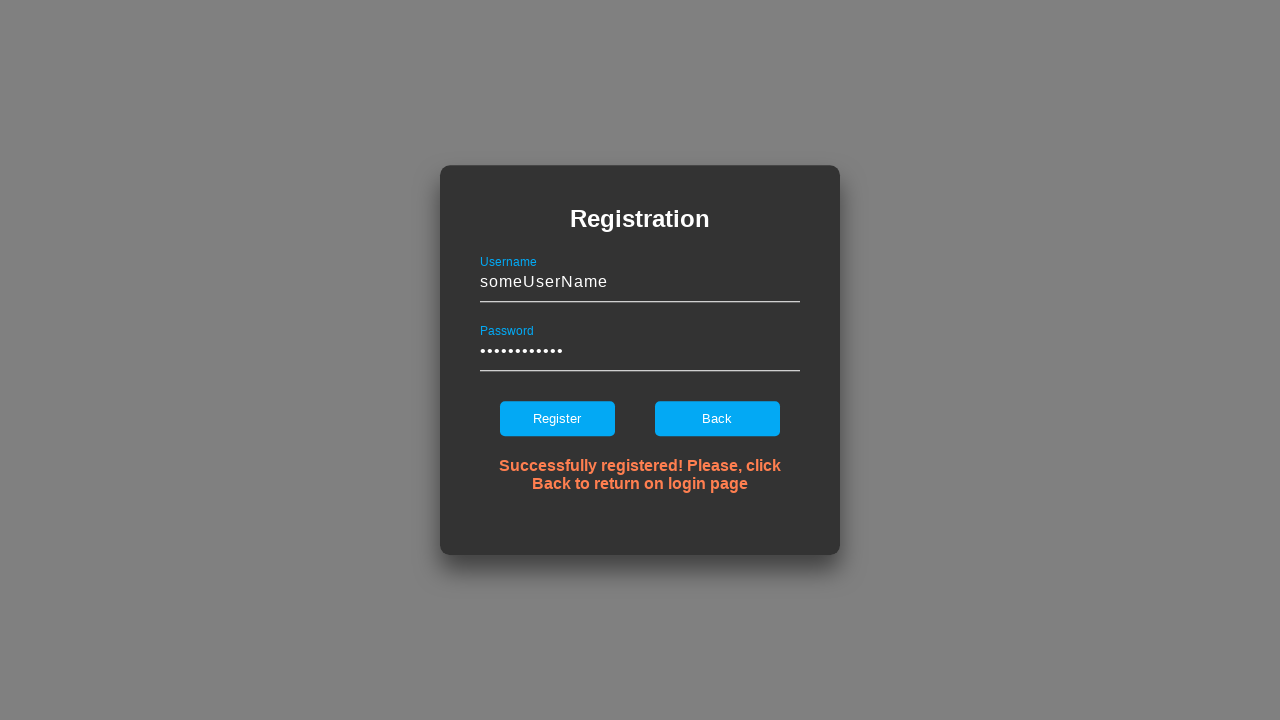

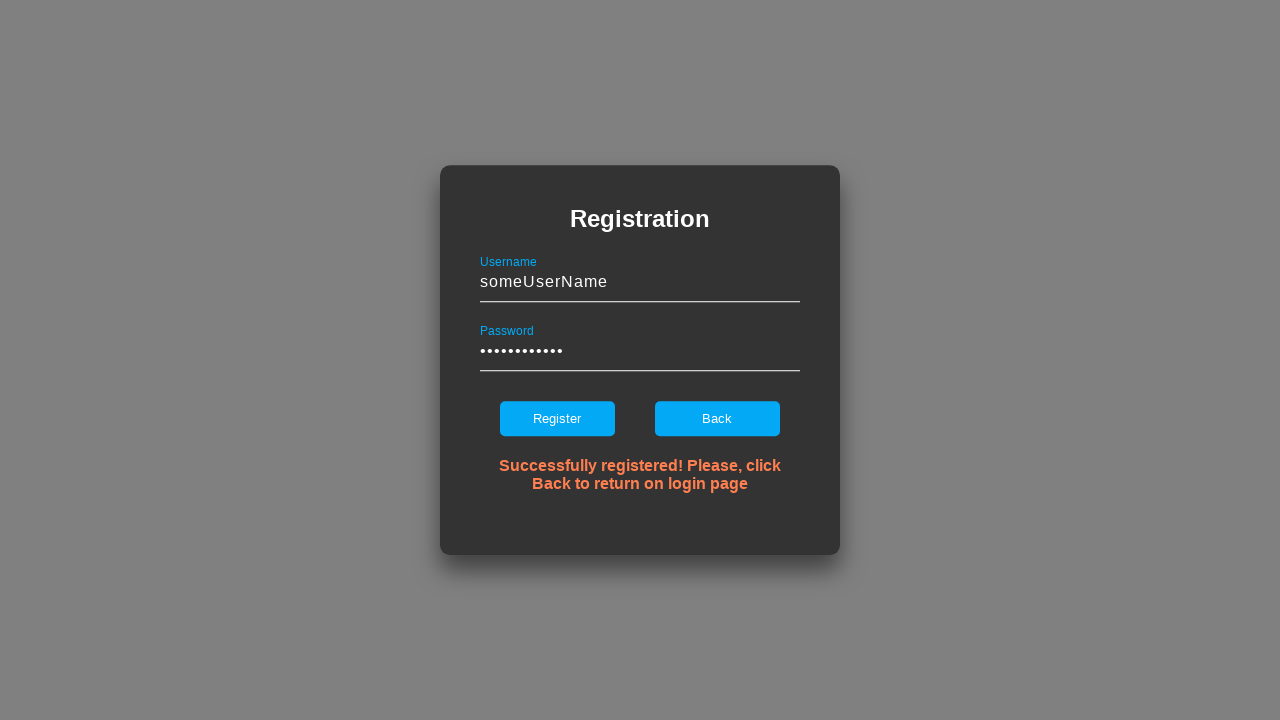